Tests navigation to home page by clicking the Home button

Starting URL: https://noizyoysters.com/

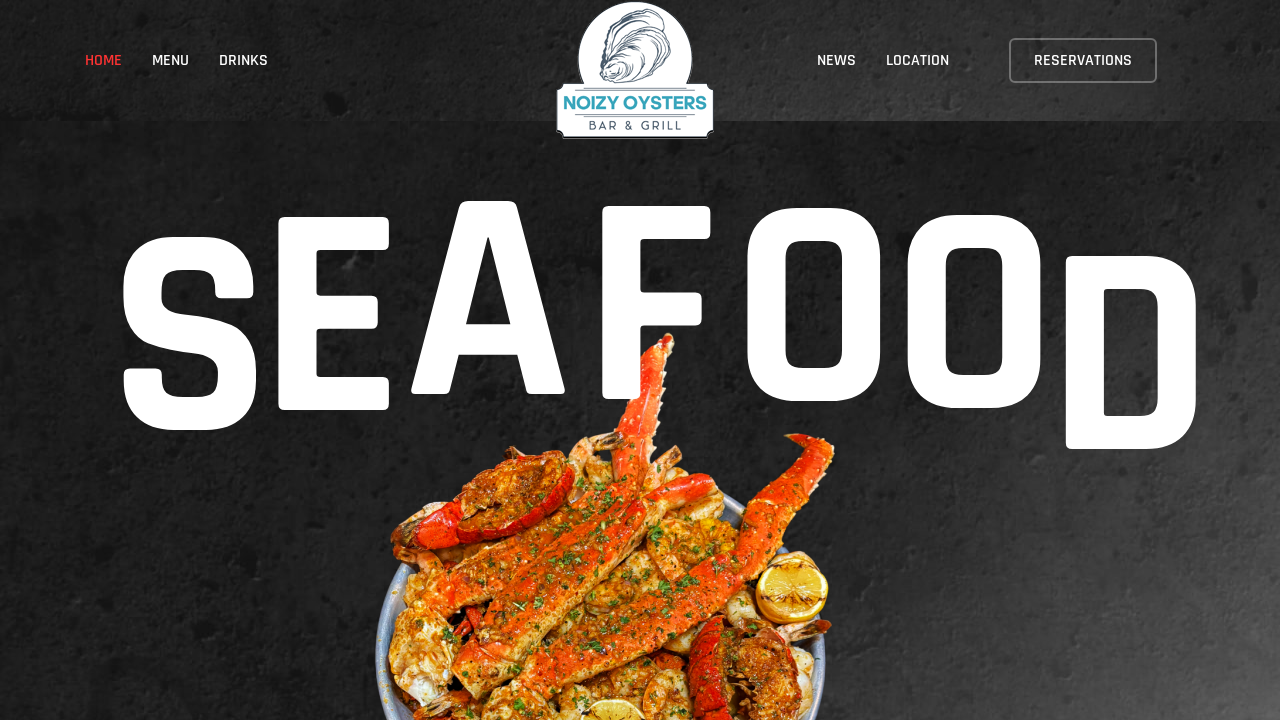

Clicked Home button to navigate to home page at (118, 60) on text=Home
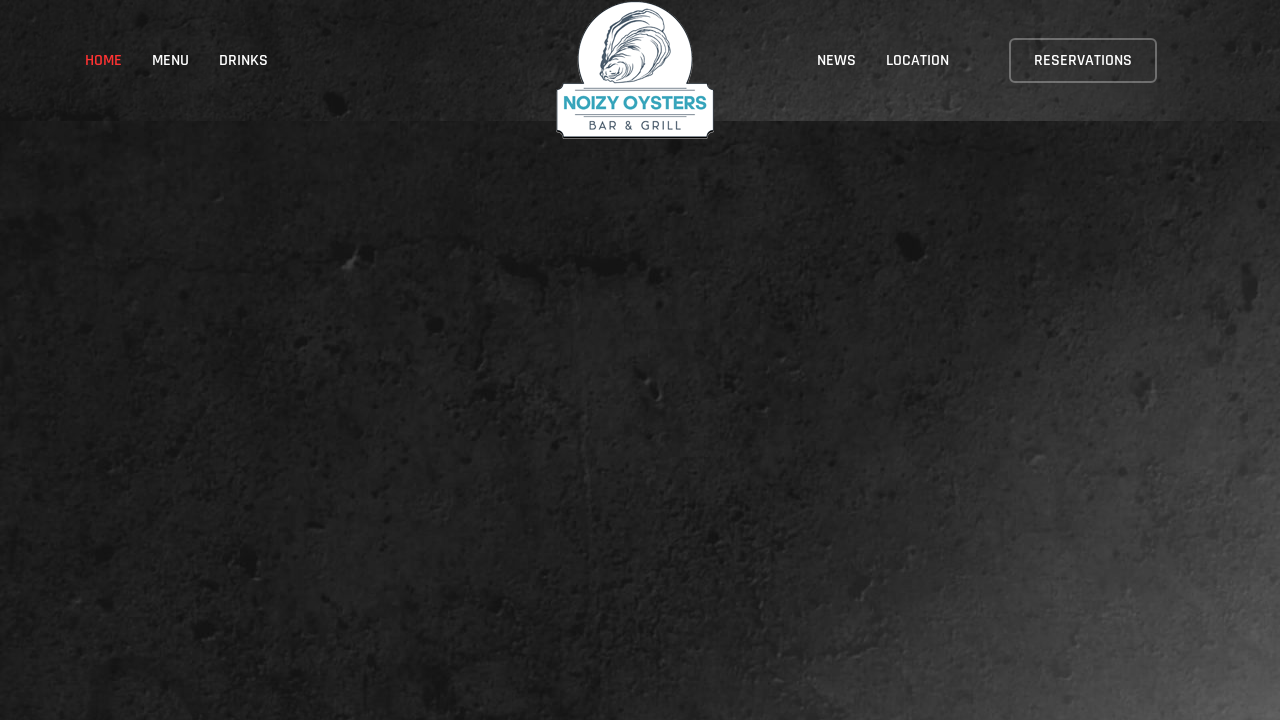

Verified page title is 'Noizy Oysters Bar & Grill – Seafood restaurant'
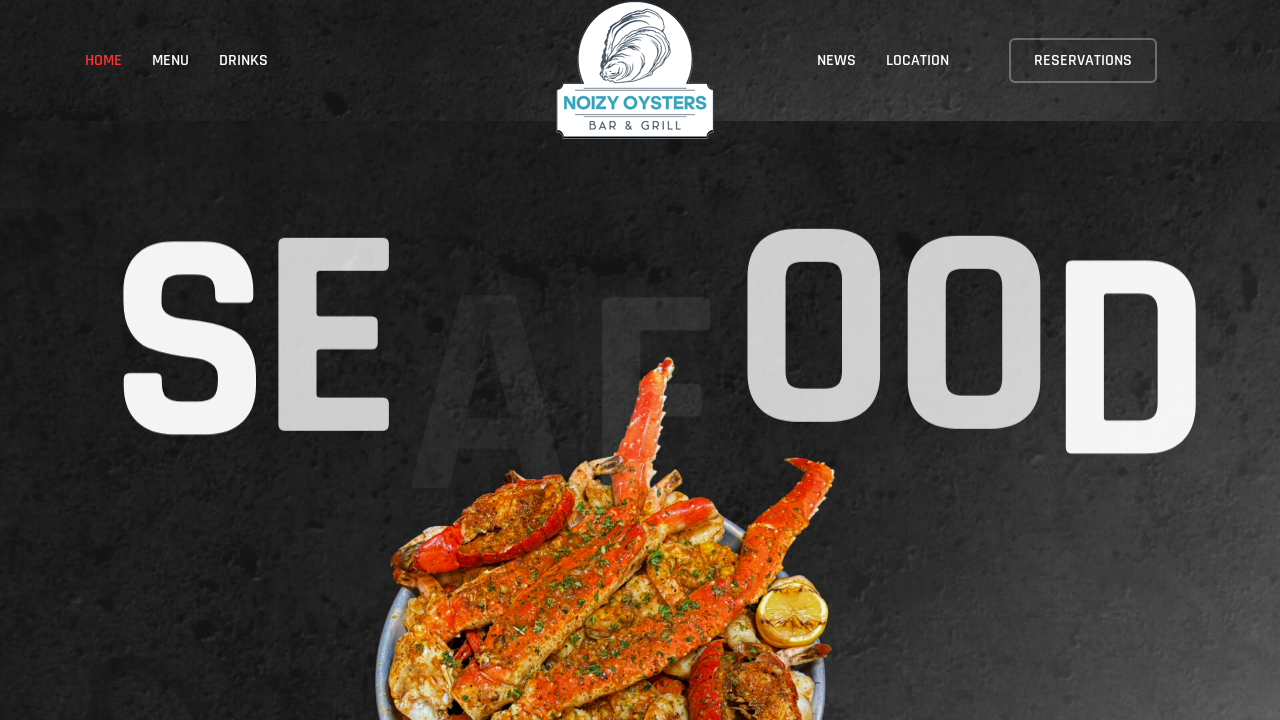

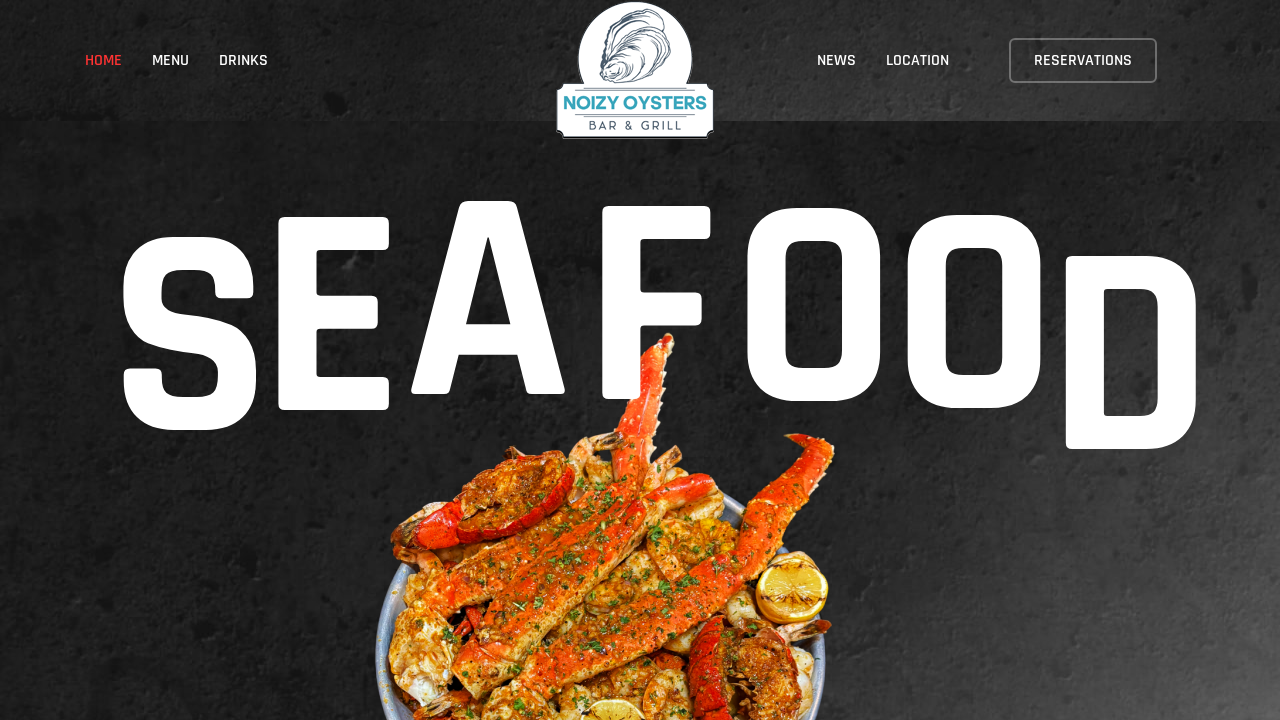